Navigates to the team page and verifies the three author names are displayed correctly

Starting URL: http://www.99-bottles-of-beer.net/

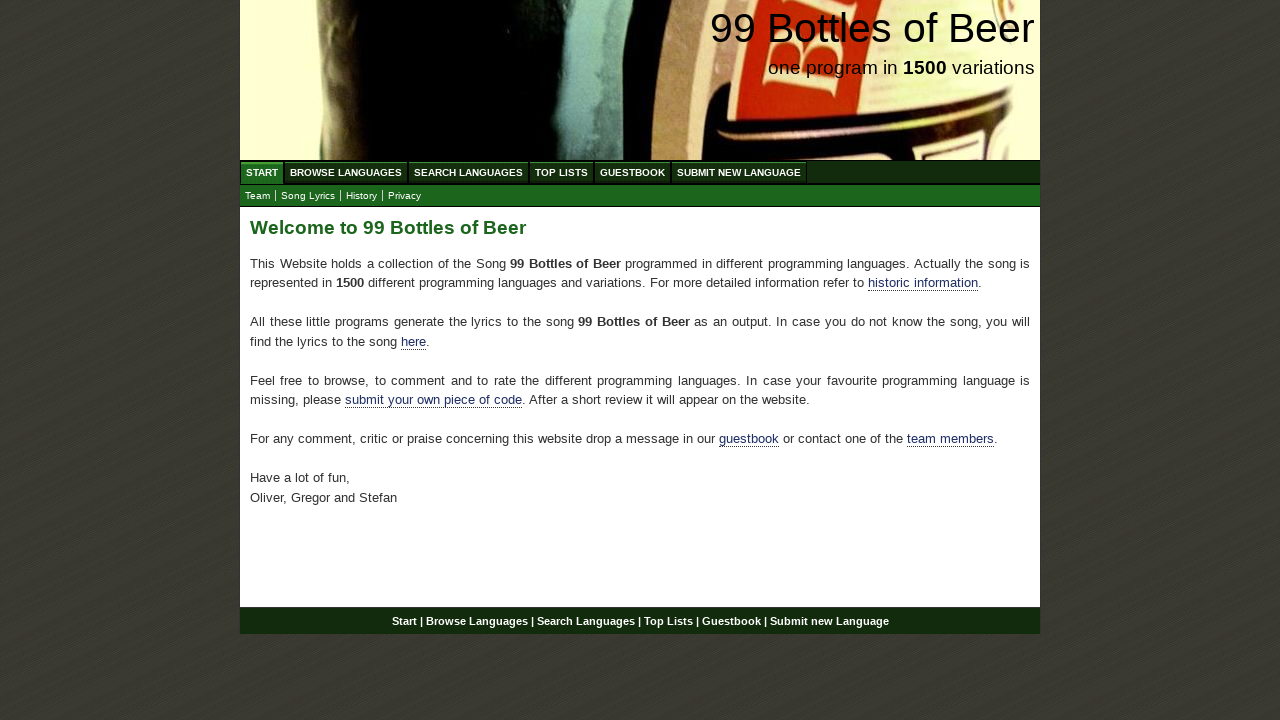

Clicked on the Team link at (258, 196) on xpath=//a[@href='team.html']
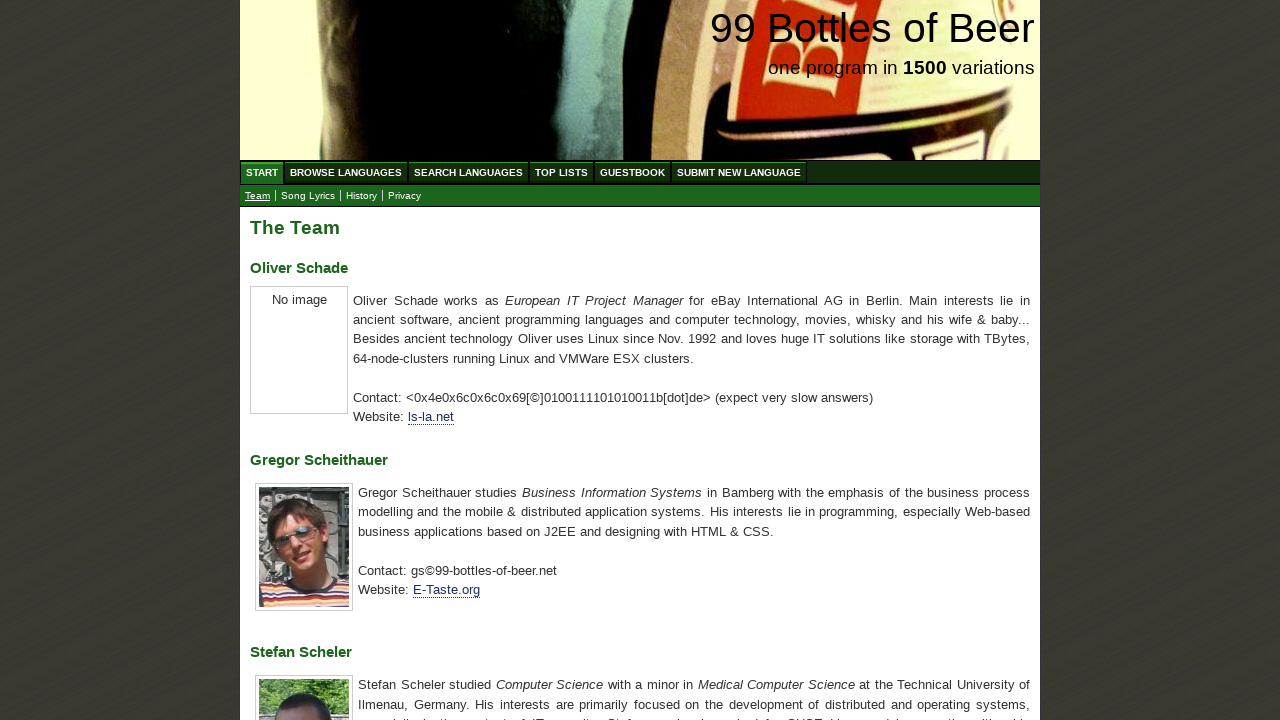

Retrieved all h3 elements containing author names
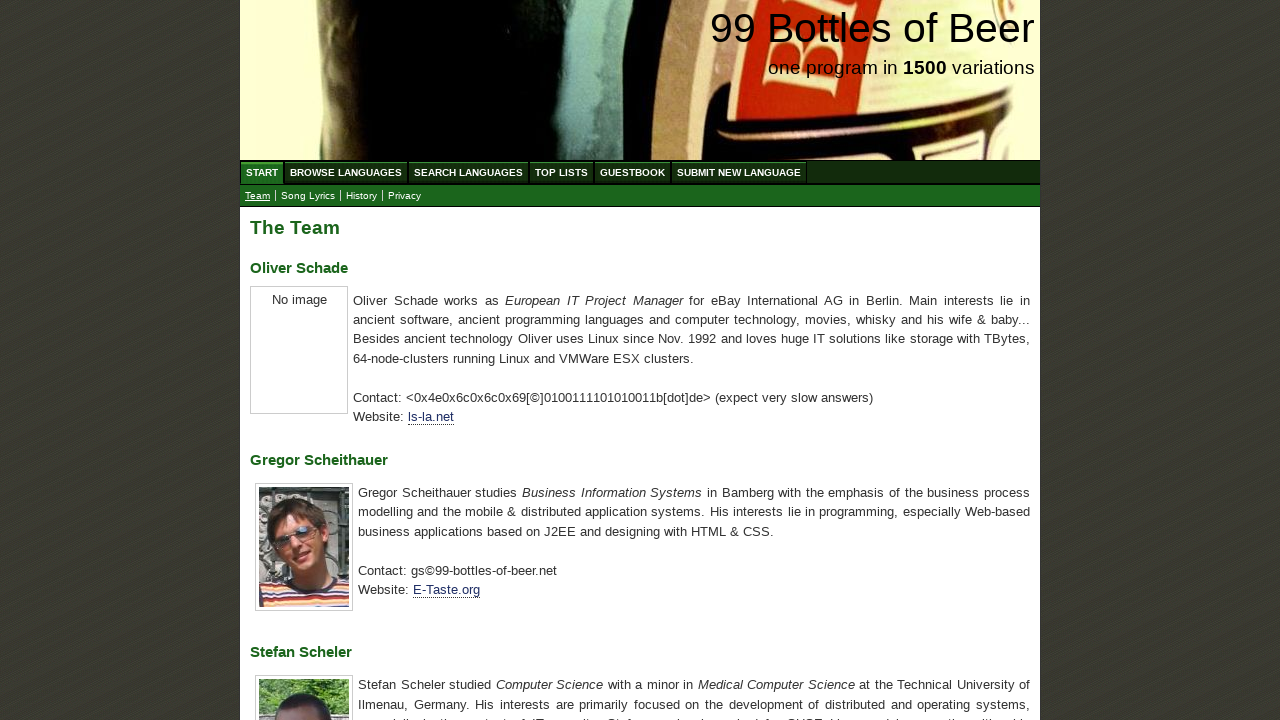

Extracted author names from h3 elements
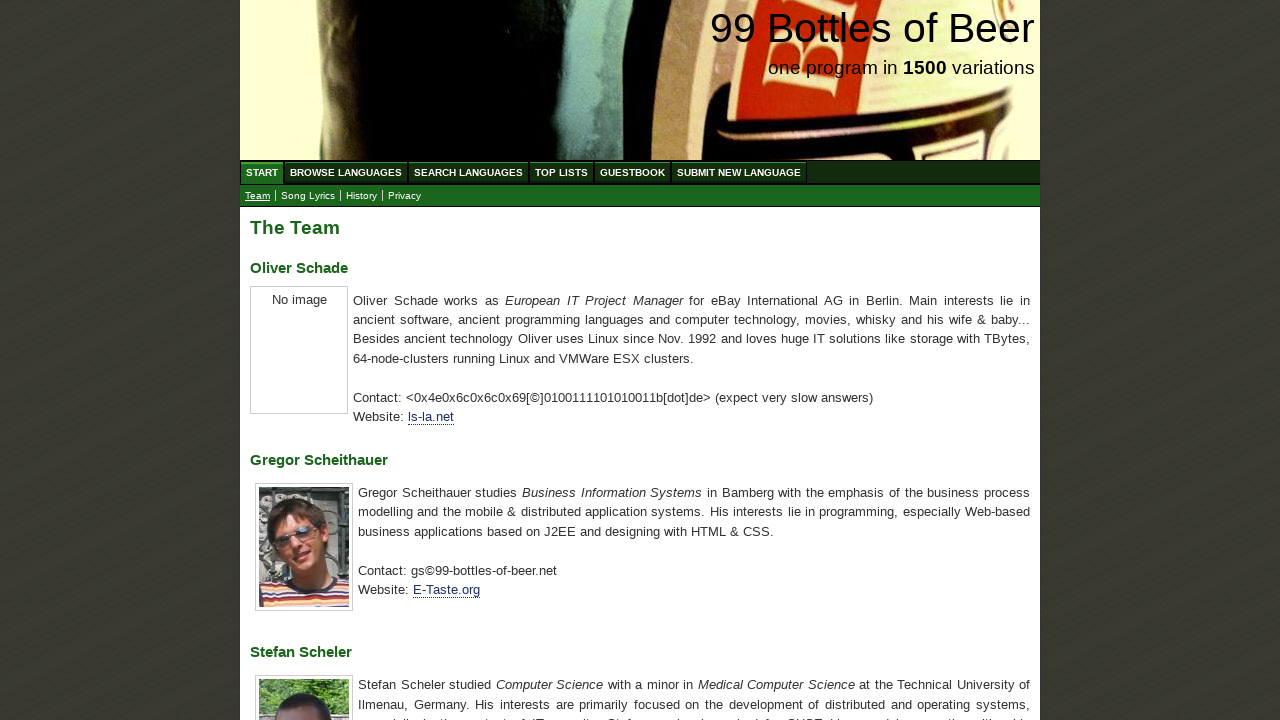

Verified that author names match expected values: Oliver Schade, Gregor Scheithauer, Stefan Scheler
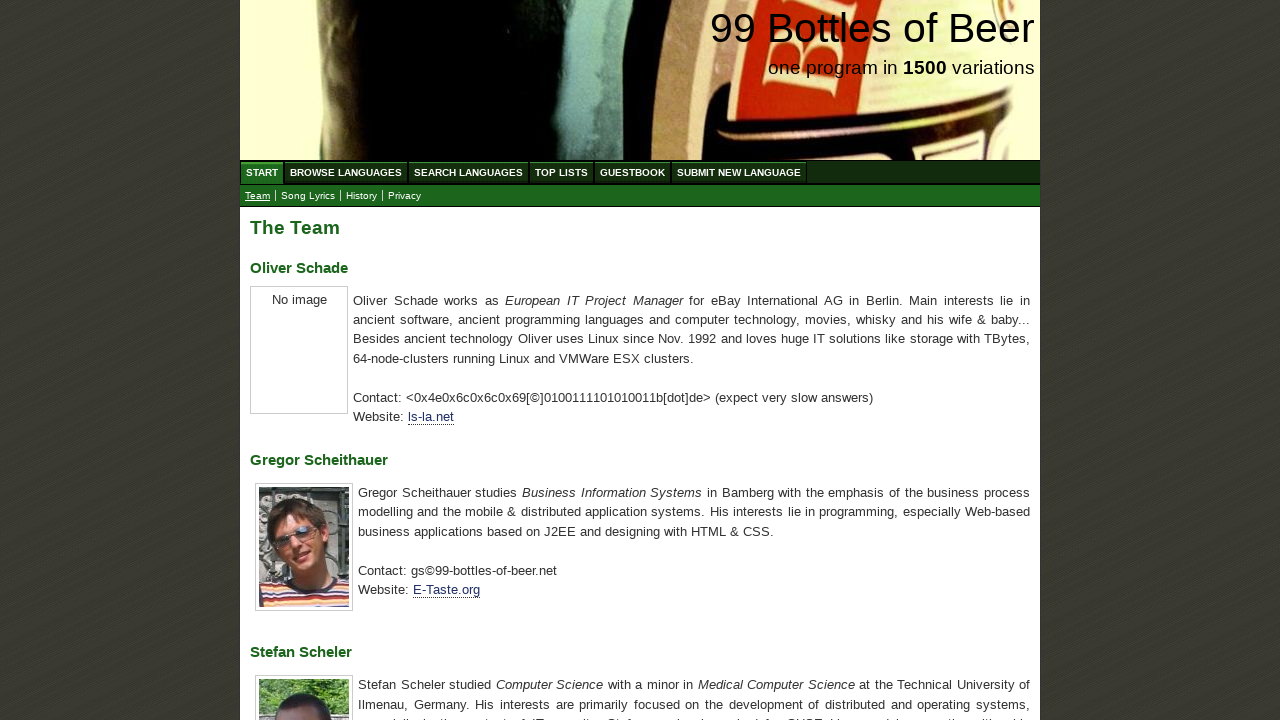

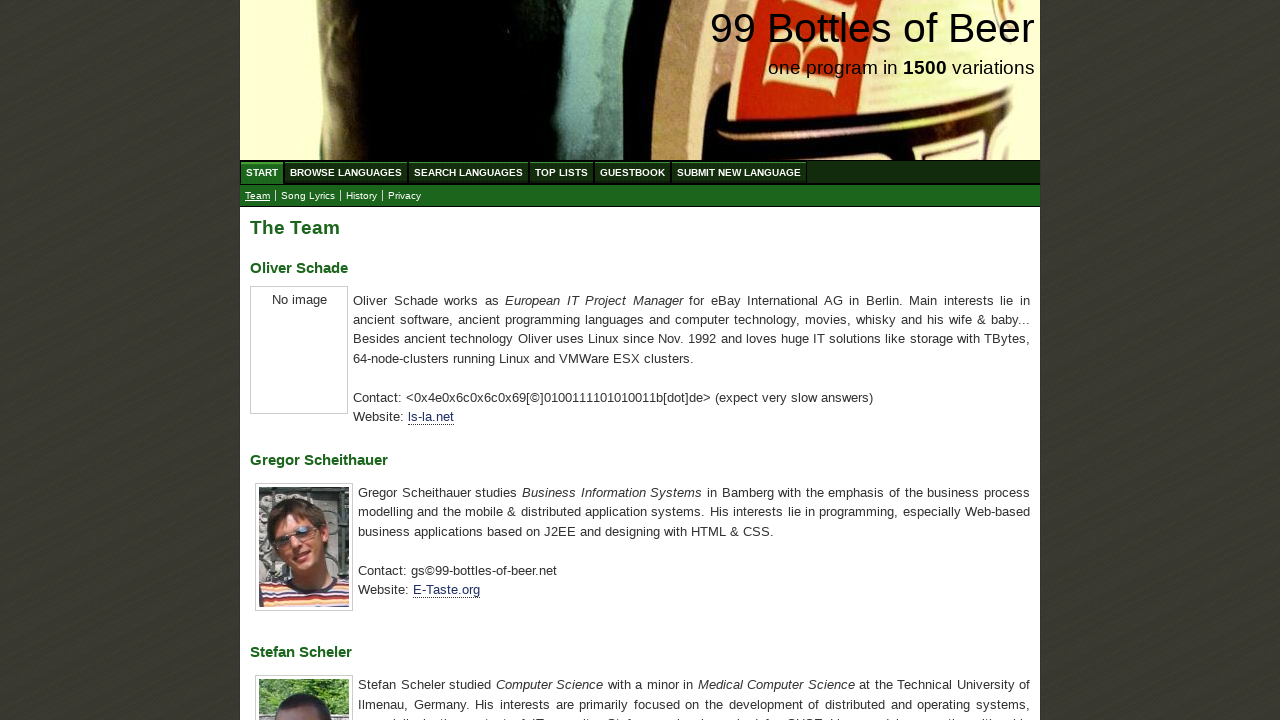